Tests drag and drop functionality by dragging element A to element B's position

Starting URL: https://the-internet.herokuapp.com/drag_and_drop

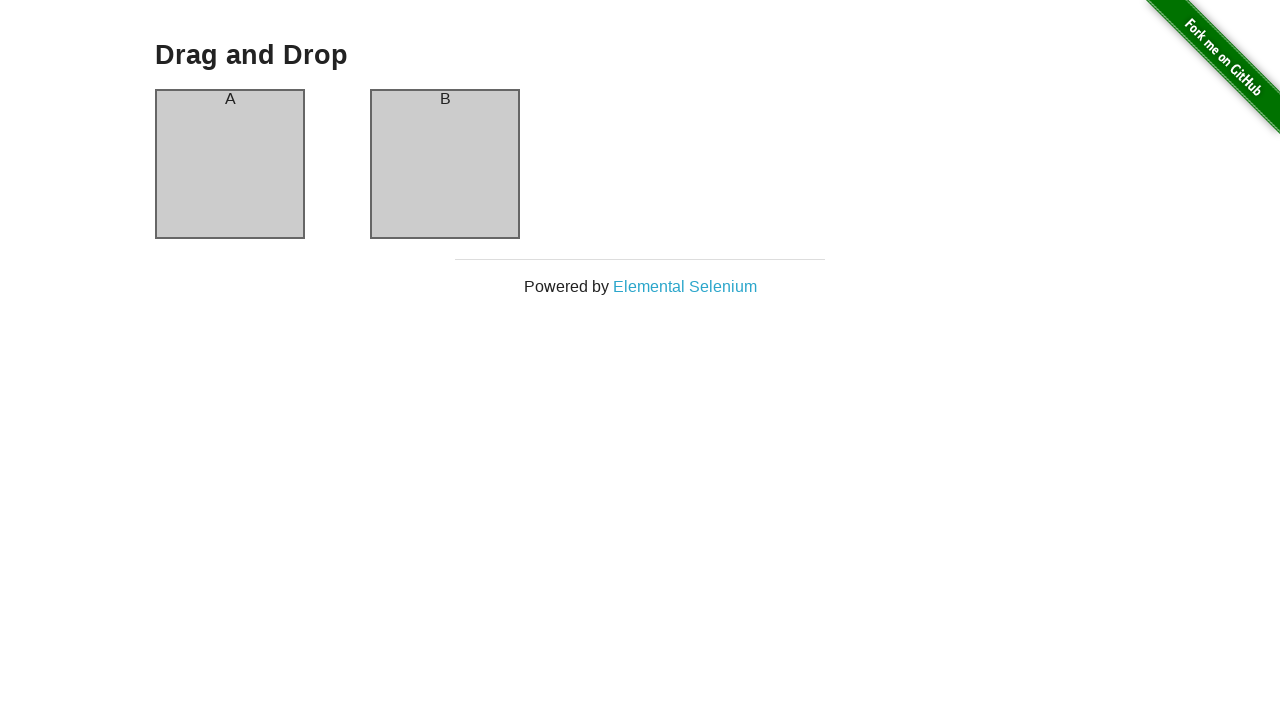

Located source element (Column A) for drag and drop
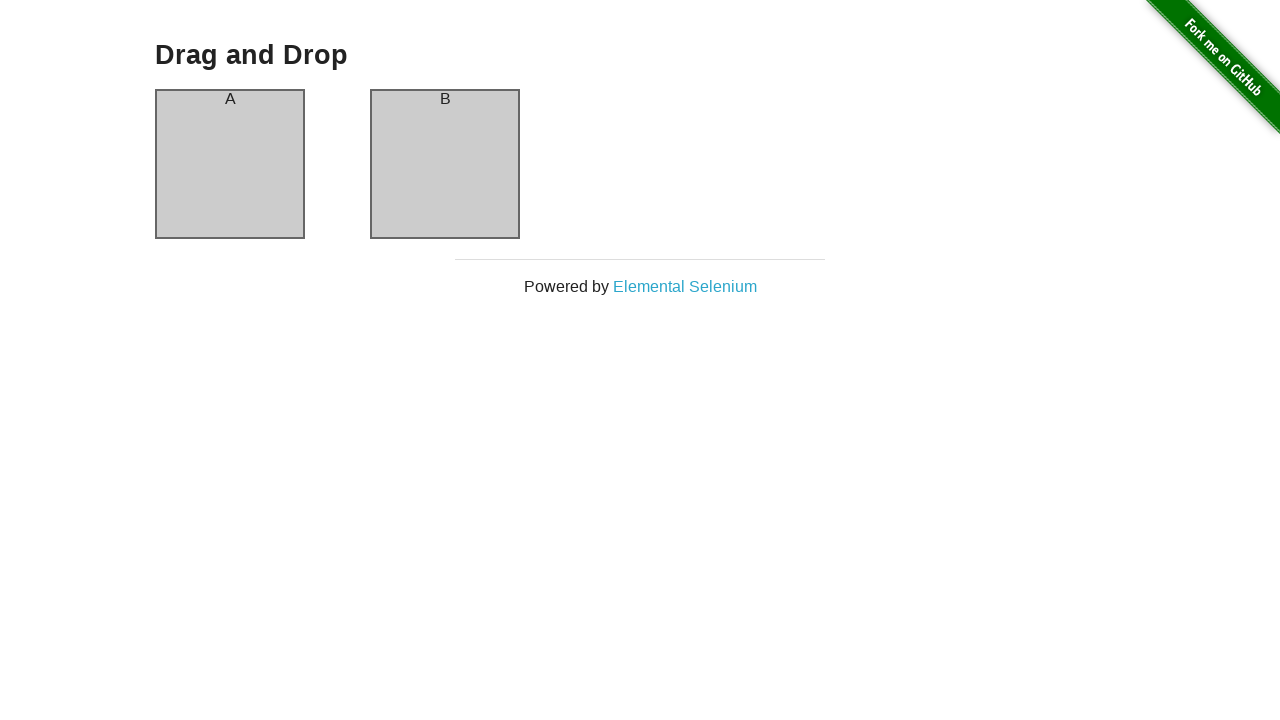

Located target element (Column B) for drag and drop
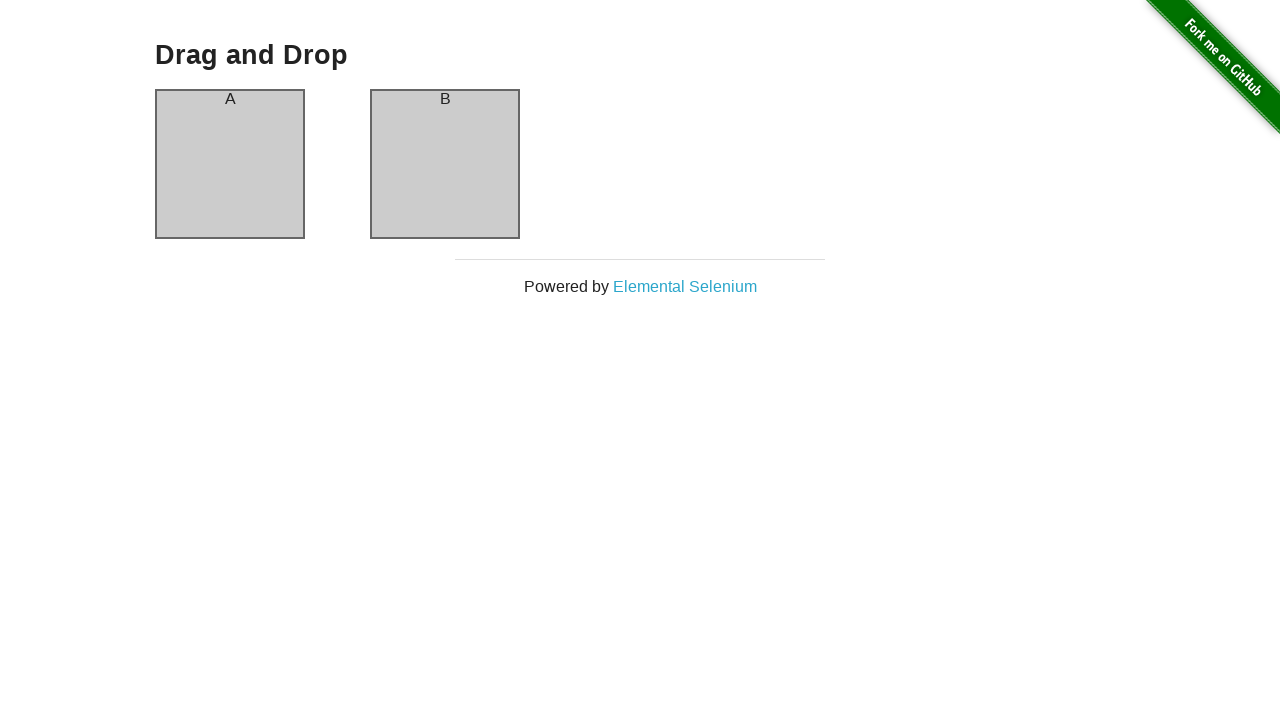

Dragged Column A to Column B position at (445, 164)
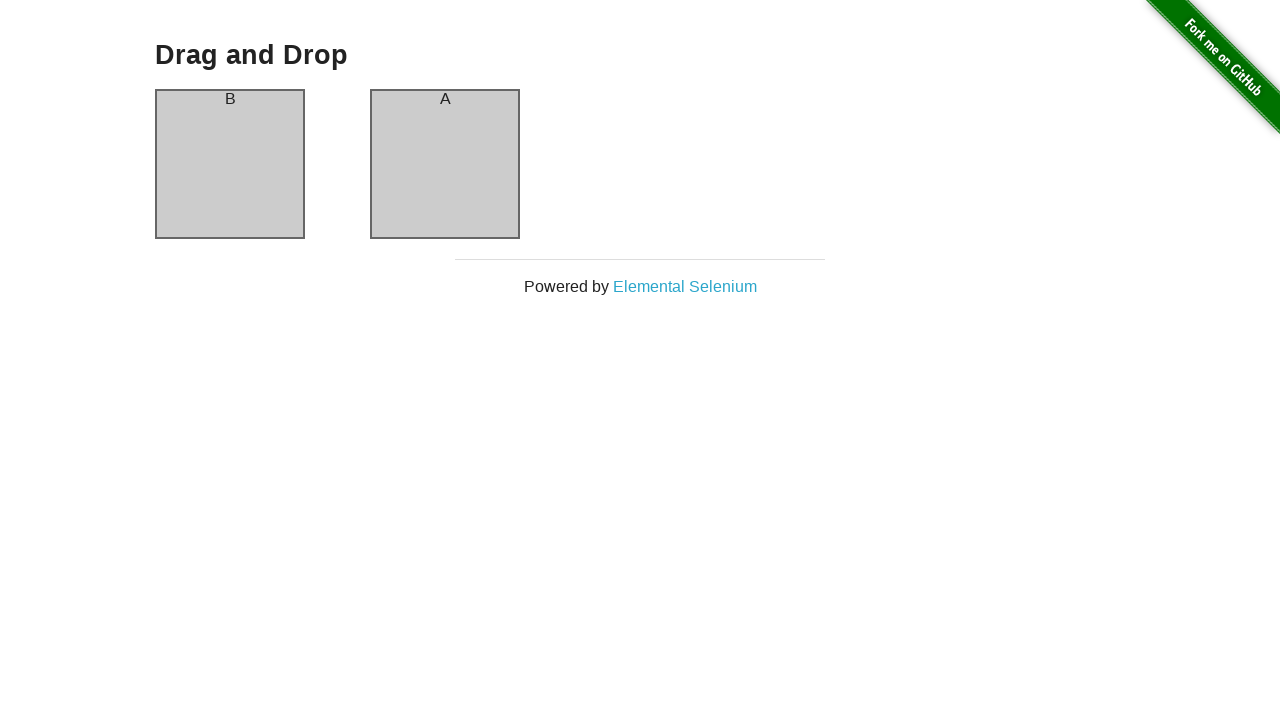

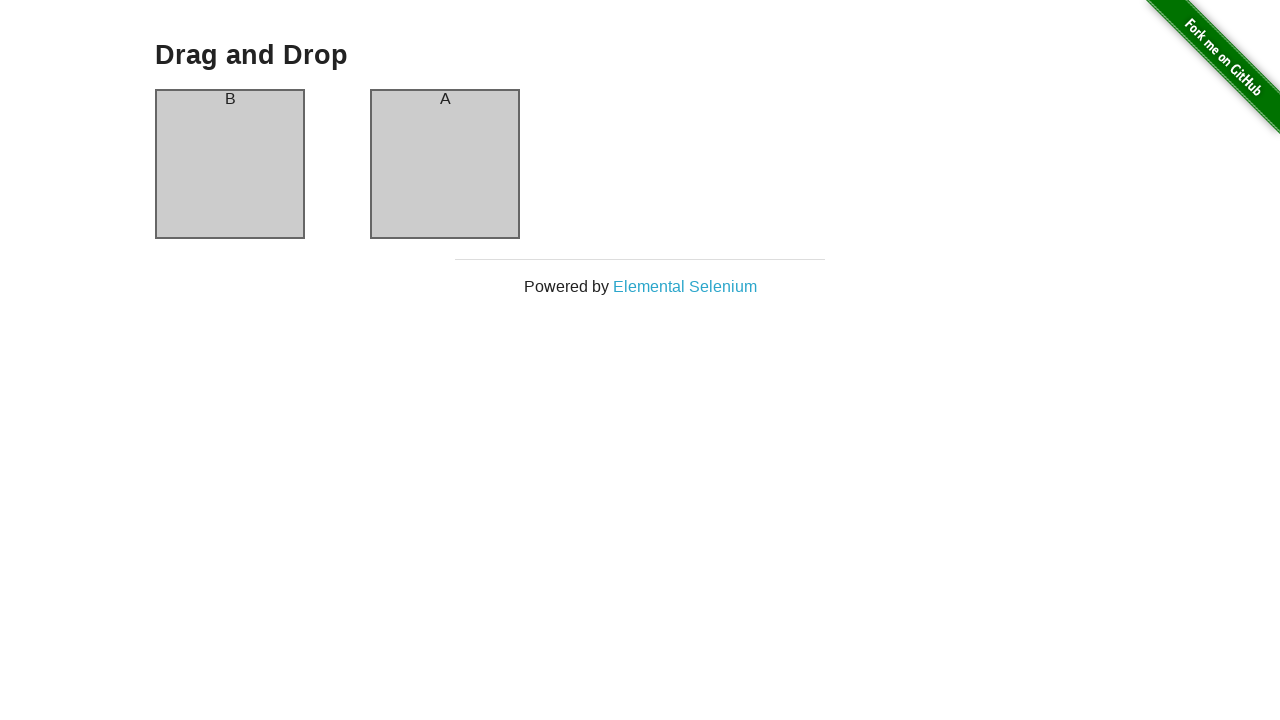